Tests password field validation by entering an invalid password and verifying the error message appears

Starting URL: https://www.activetrail.com/free-trial/

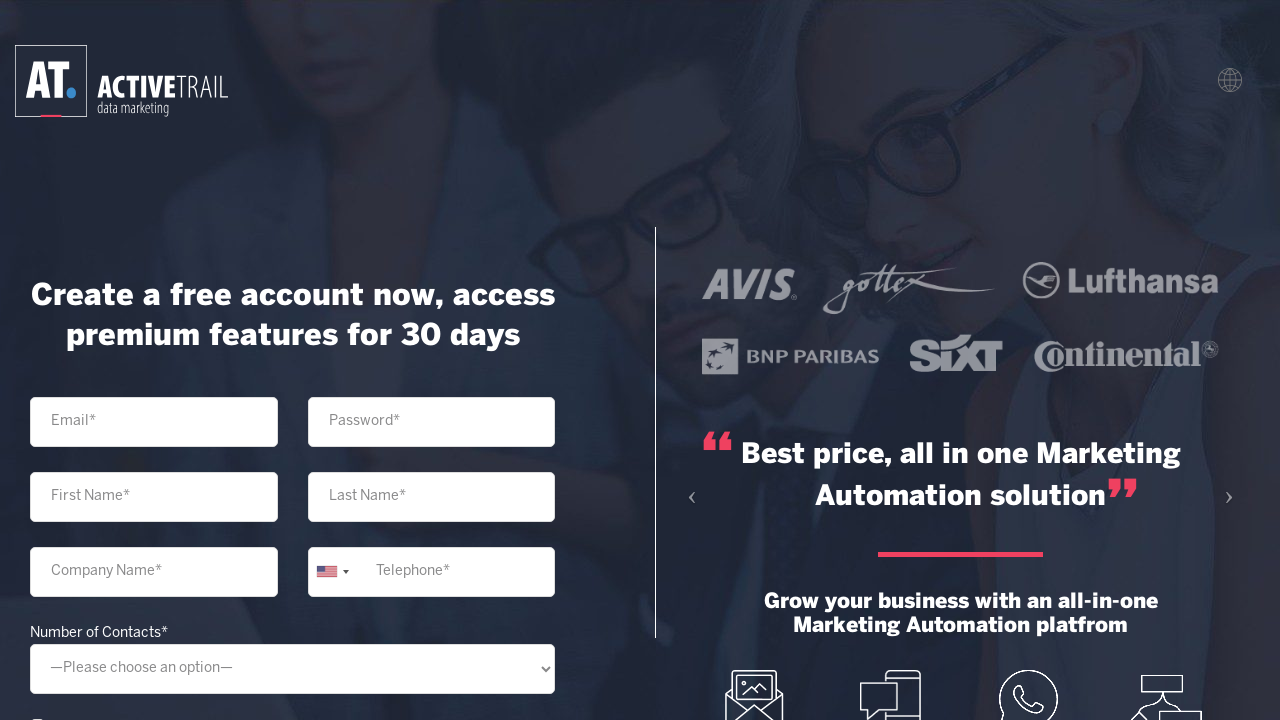

Navigated to ActiveTrail free trial page
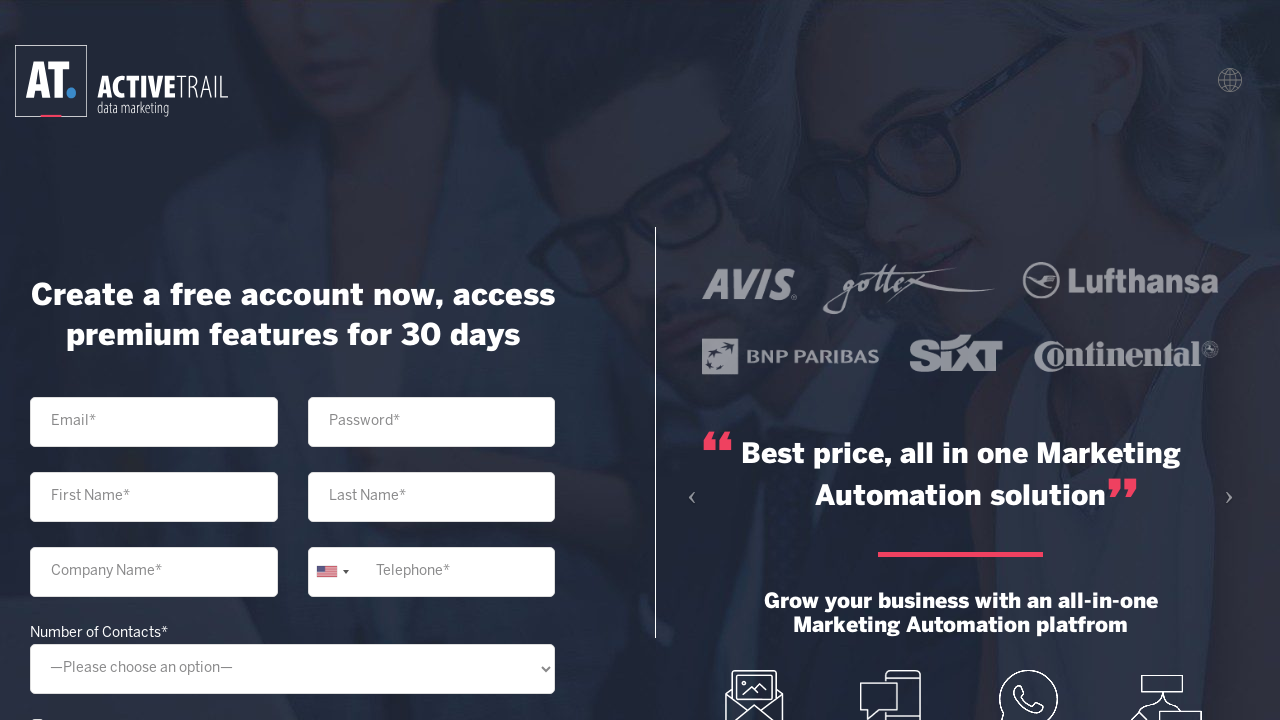

Filled password field with invalid value '123' on //input[@id="password"]
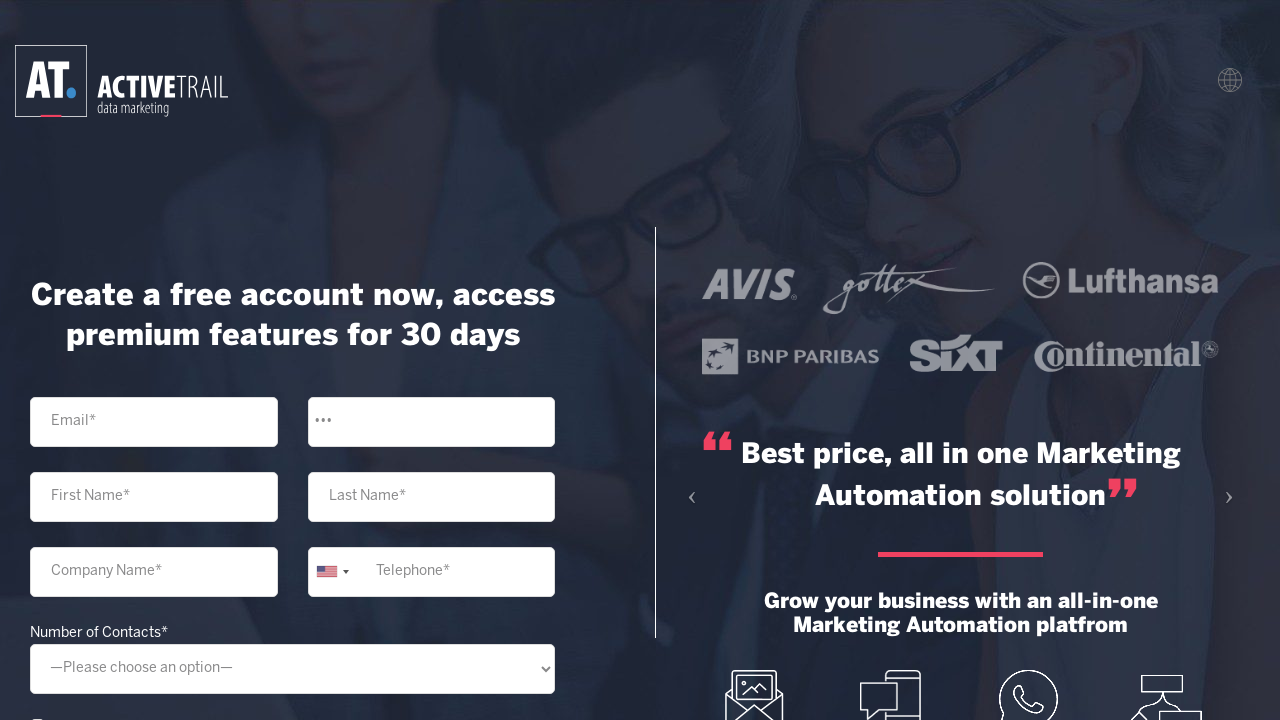

Pressed Tab key to trigger password field validation on //input[@id="password"]
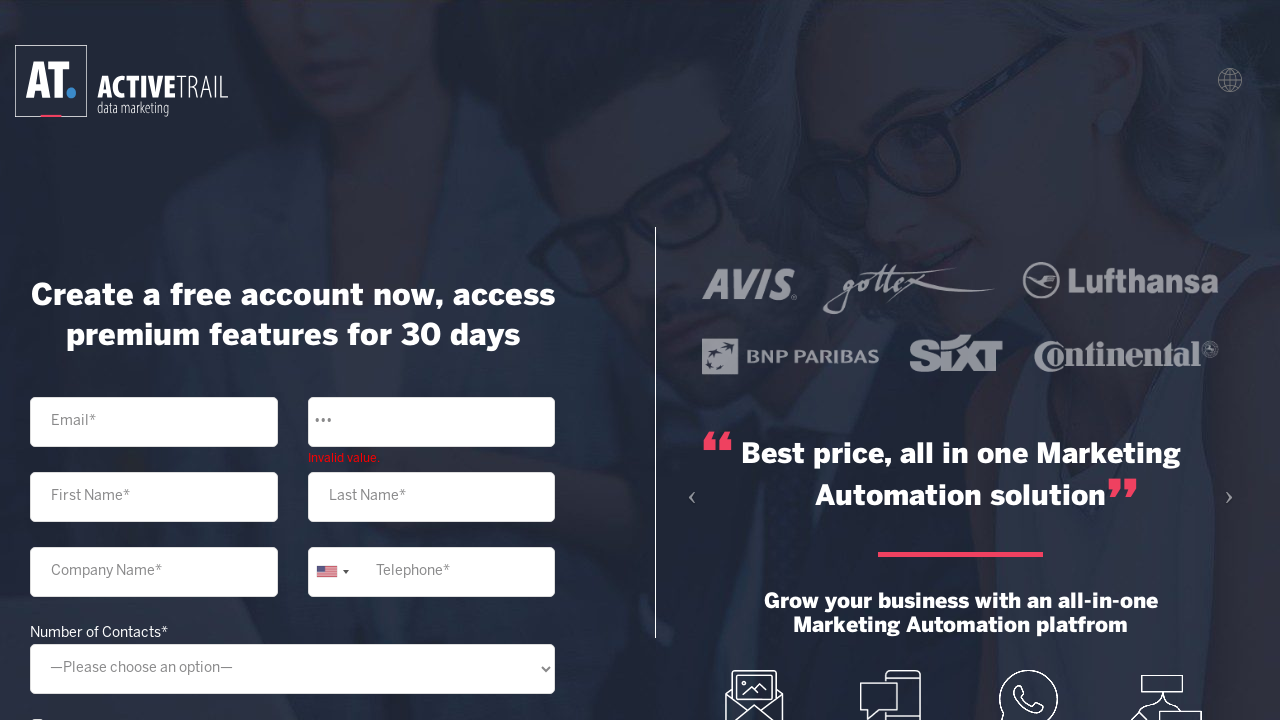

Password error message appeared and is visible
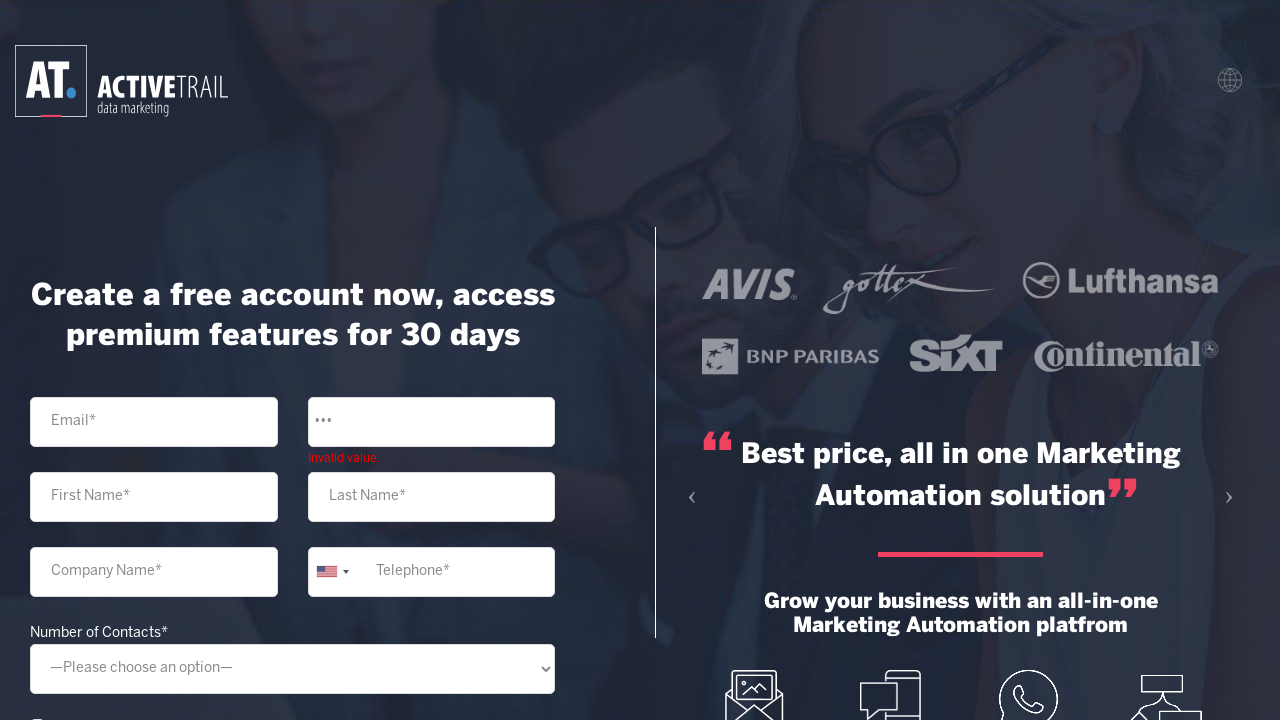

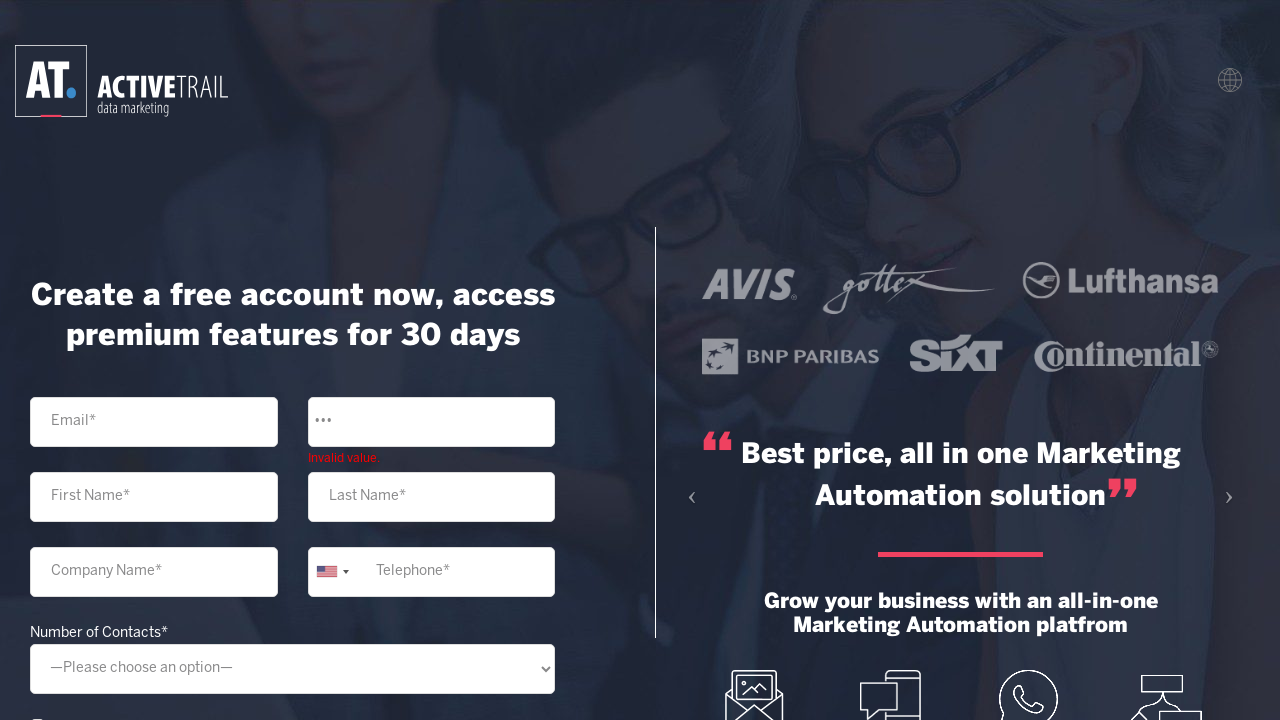